Tests accessibility of Load More buttons by verifying they have proper text content and are keyboard navigable.

Starting URL: https://rafilkmp3.github.io/resume-as-code/

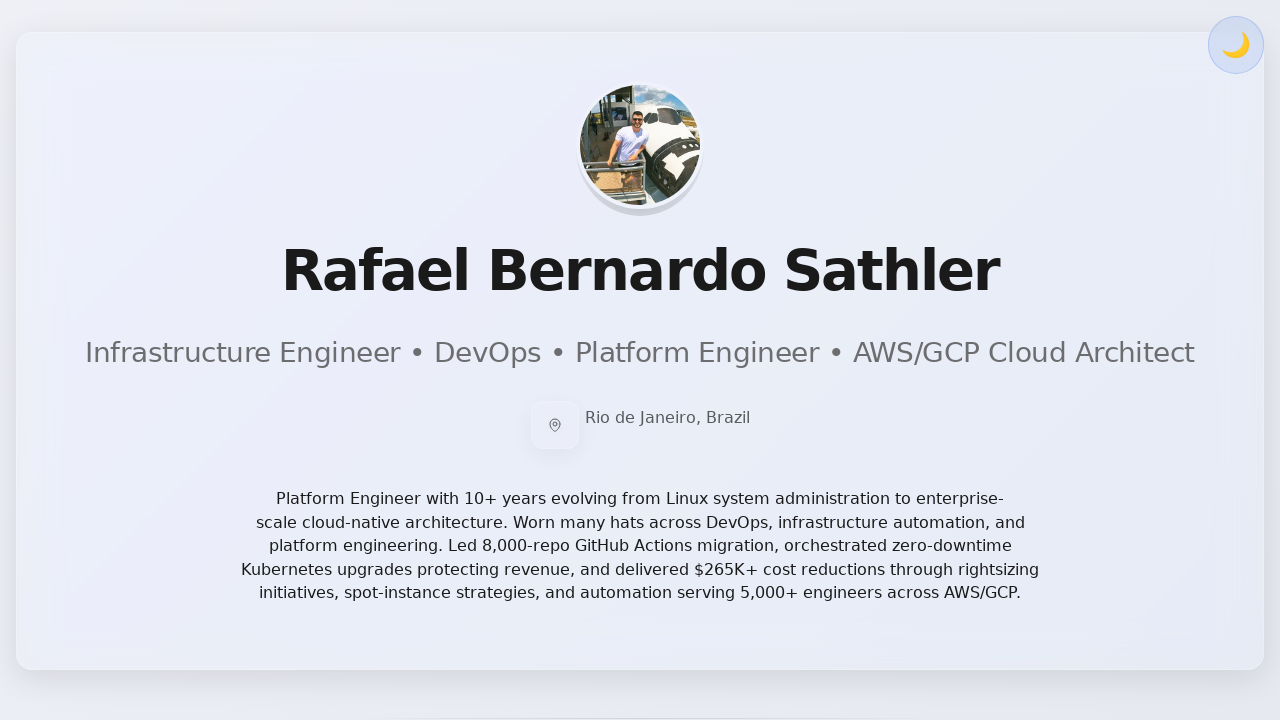

Waited for page to reach networkidle state
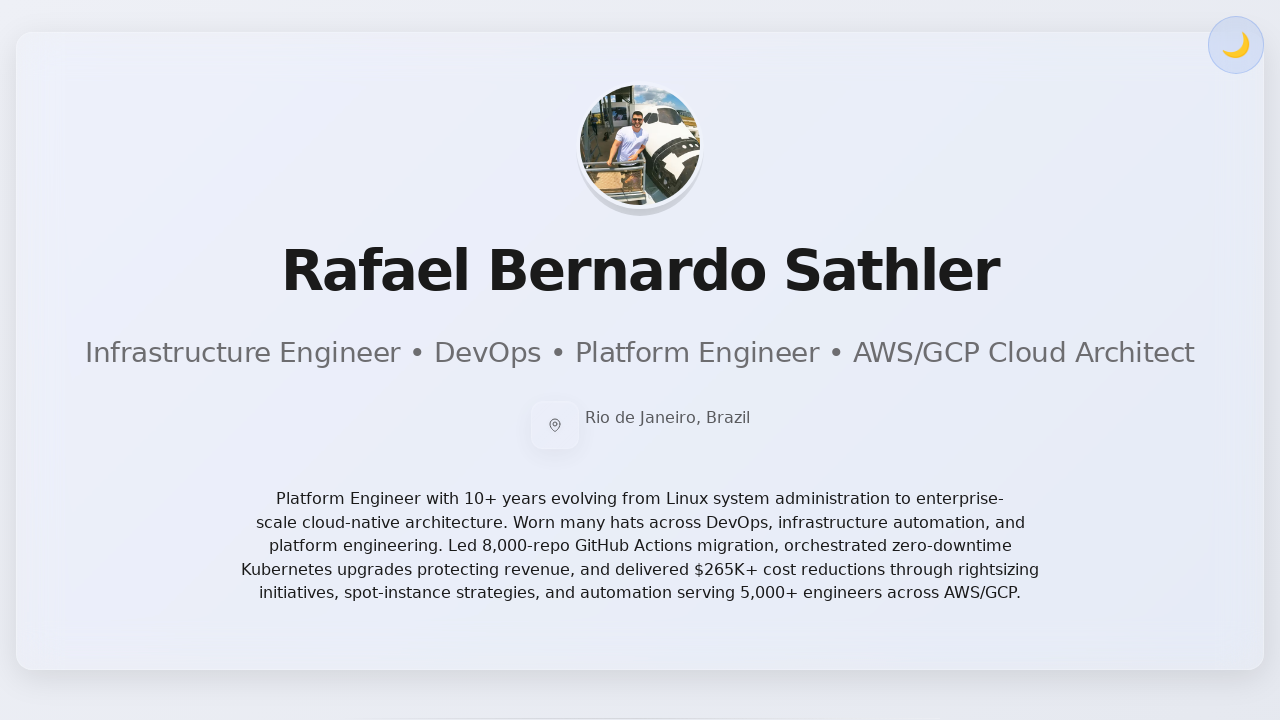

Waited 2000ms for page to fully load
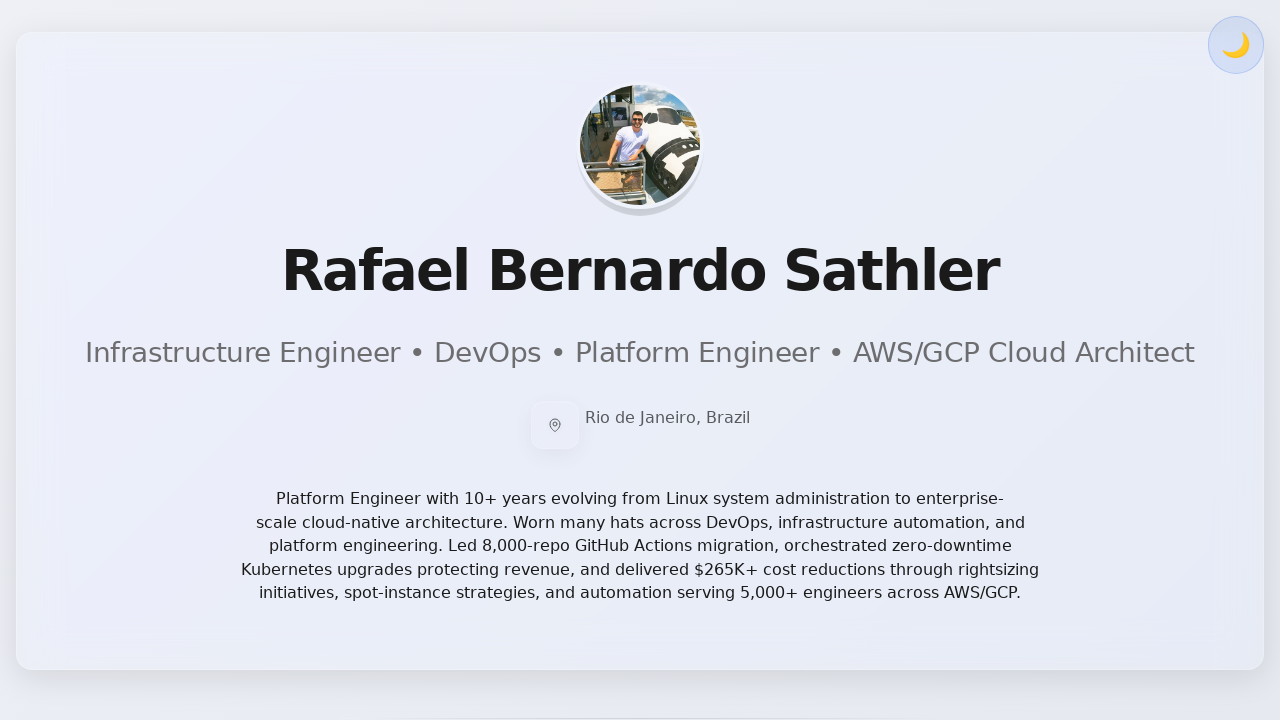

Located Projects Load More button element
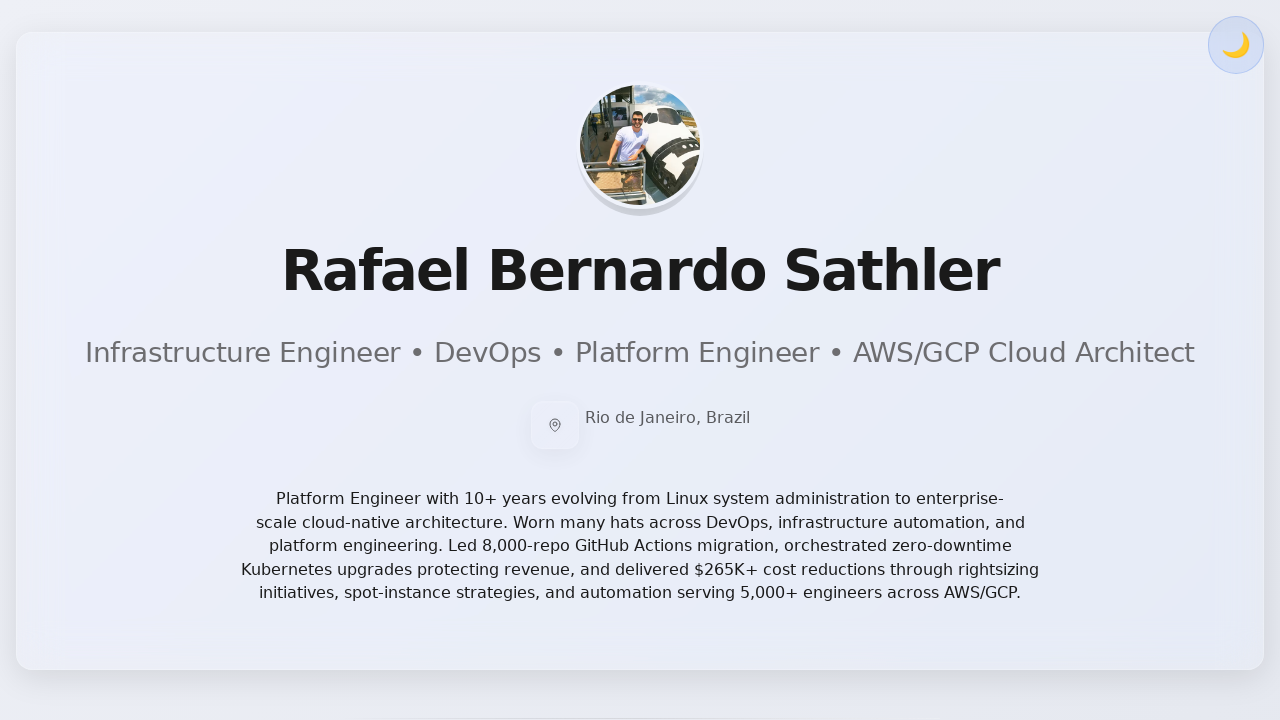

Pressed Tab key for keyboard navigation (1st Tab)
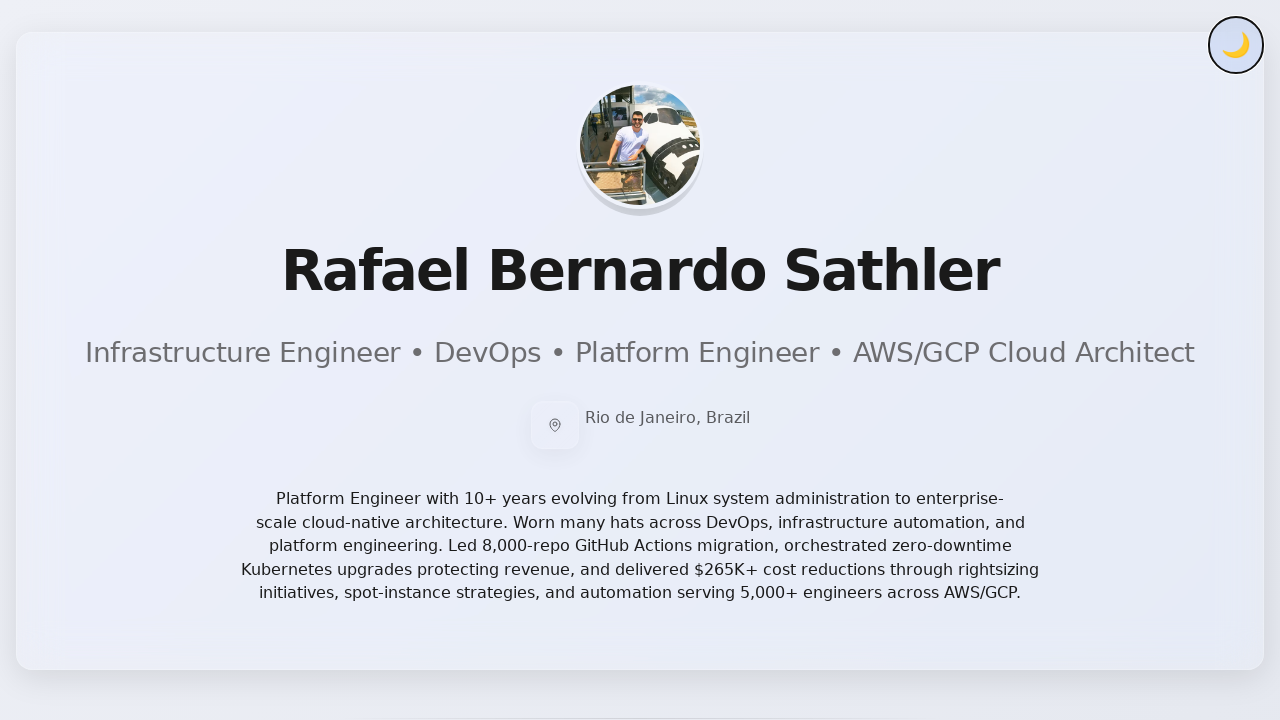

Pressed Tab key for keyboard navigation (2nd Tab)
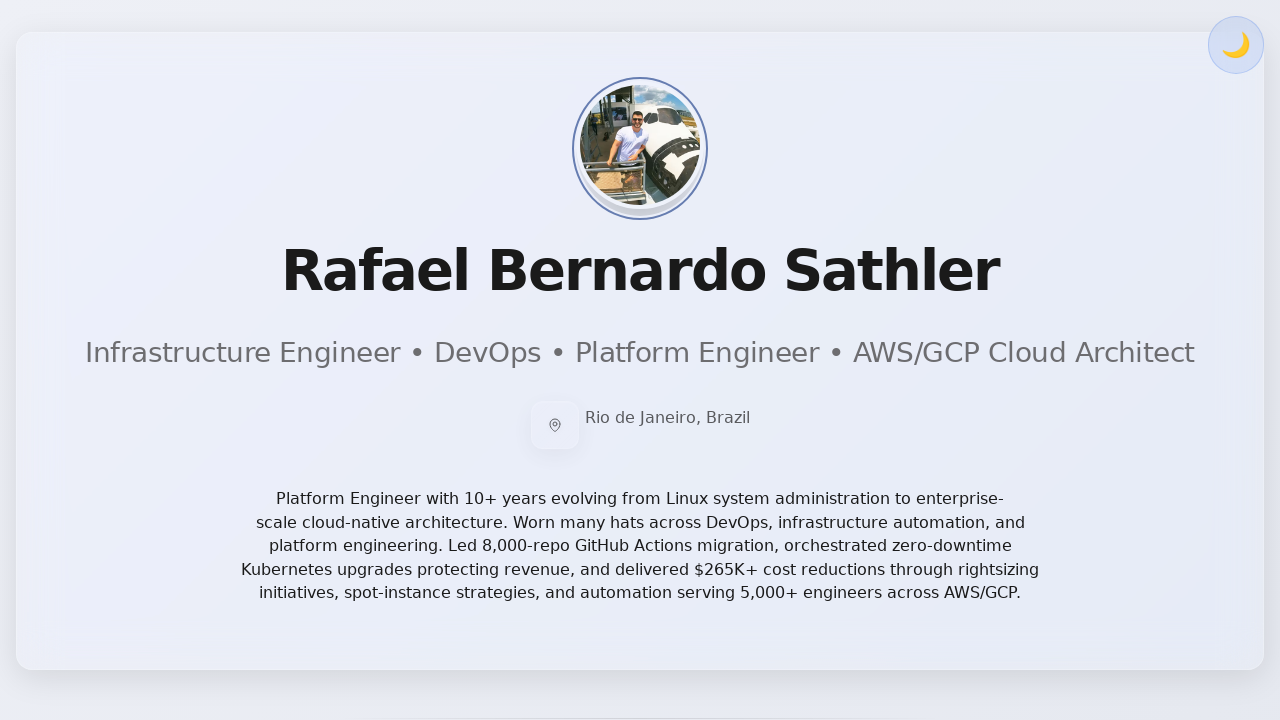

Pressed Tab key for keyboard navigation (3rd Tab)
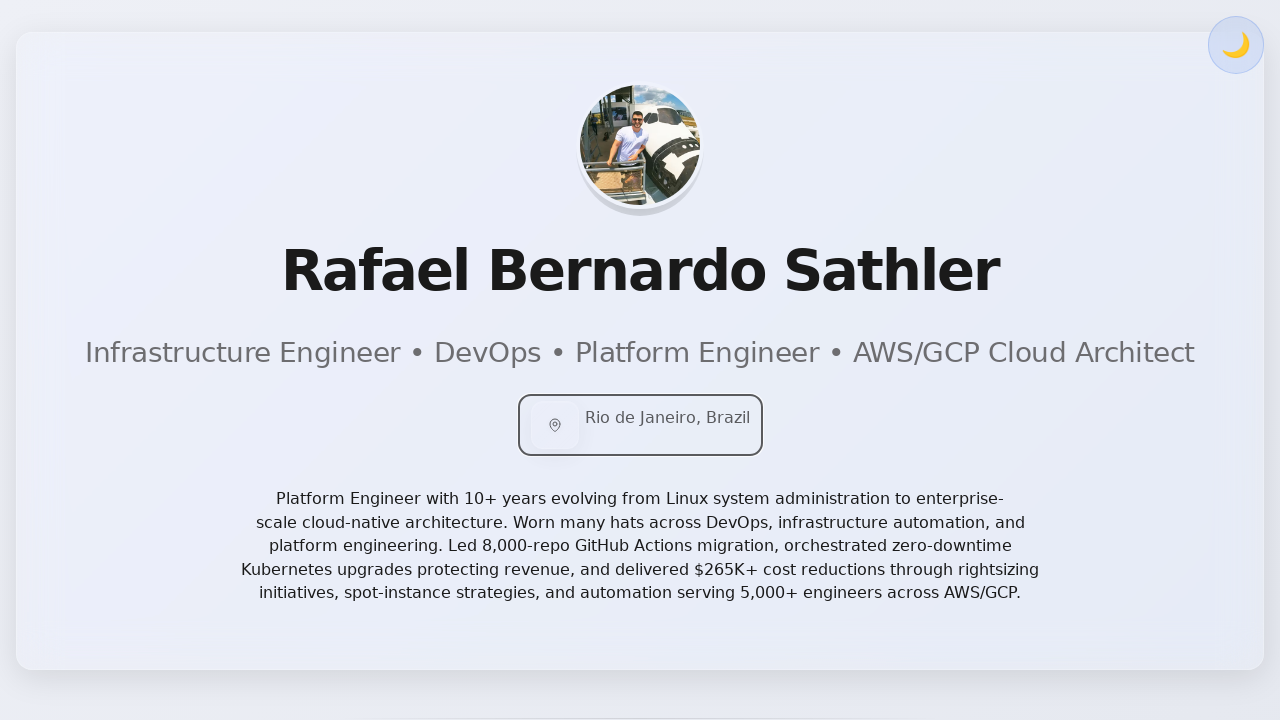

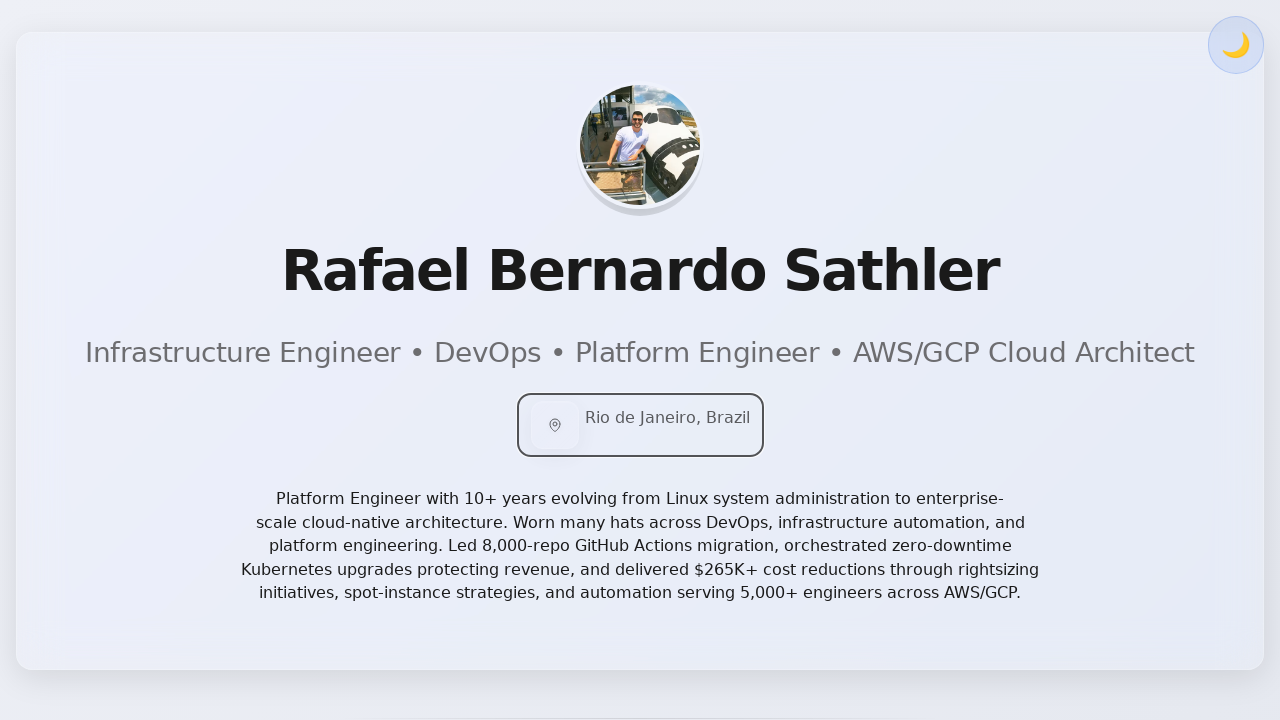